Tests opening a new window with a message by clicking a button

Starting URL: https://demoqa.com/

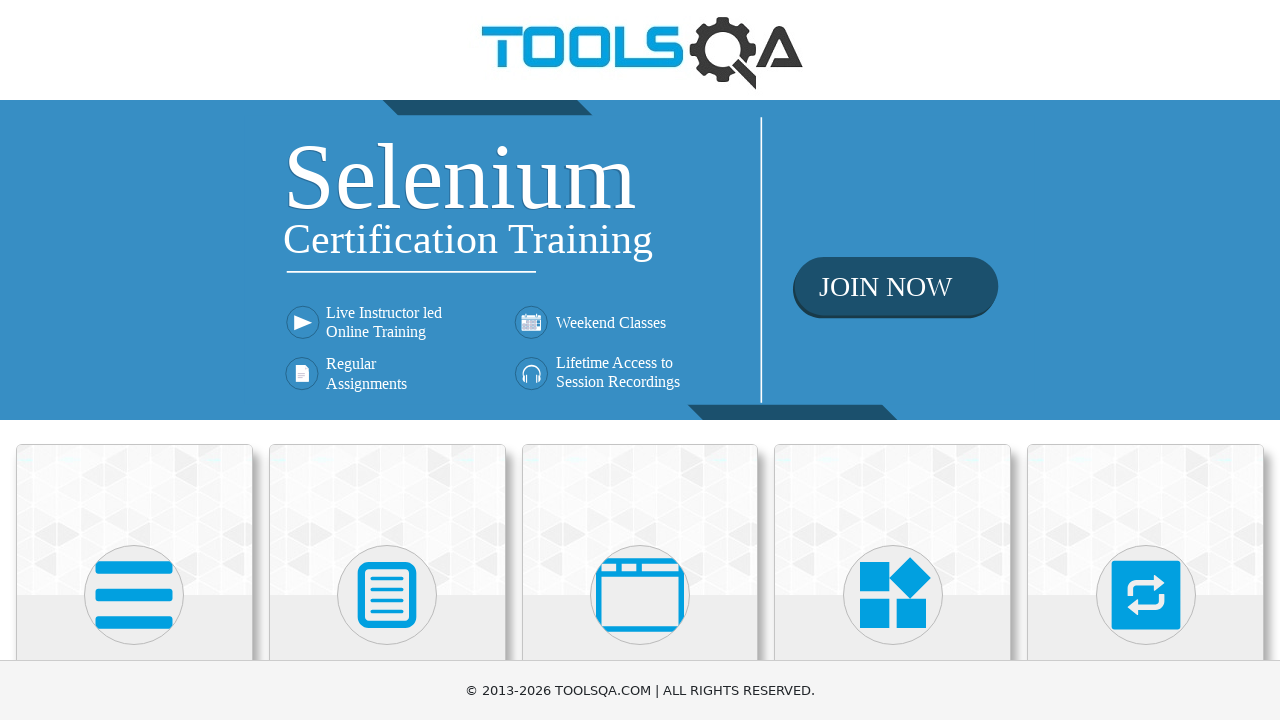

Clicked on Alerts, Frame & Windows card at (640, 520) on (//div[@class='card mt-4 top-card'])[3]
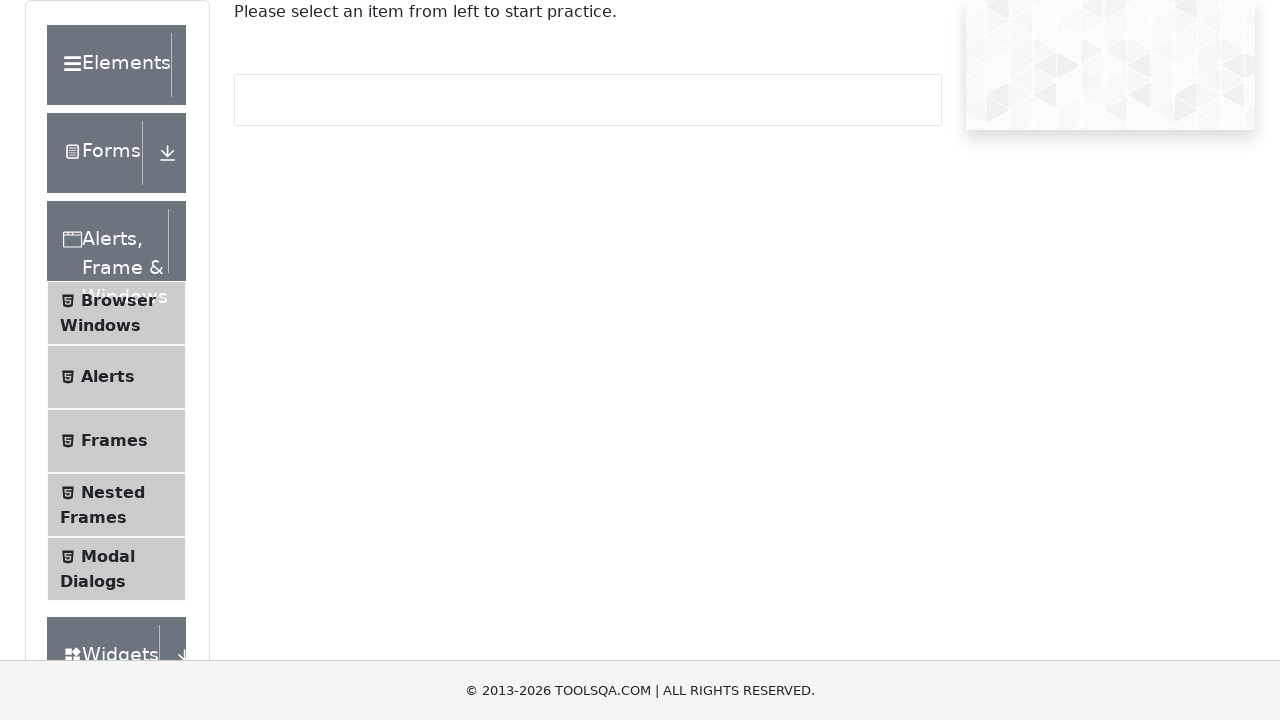

Scrolled down the page by 500 pixels
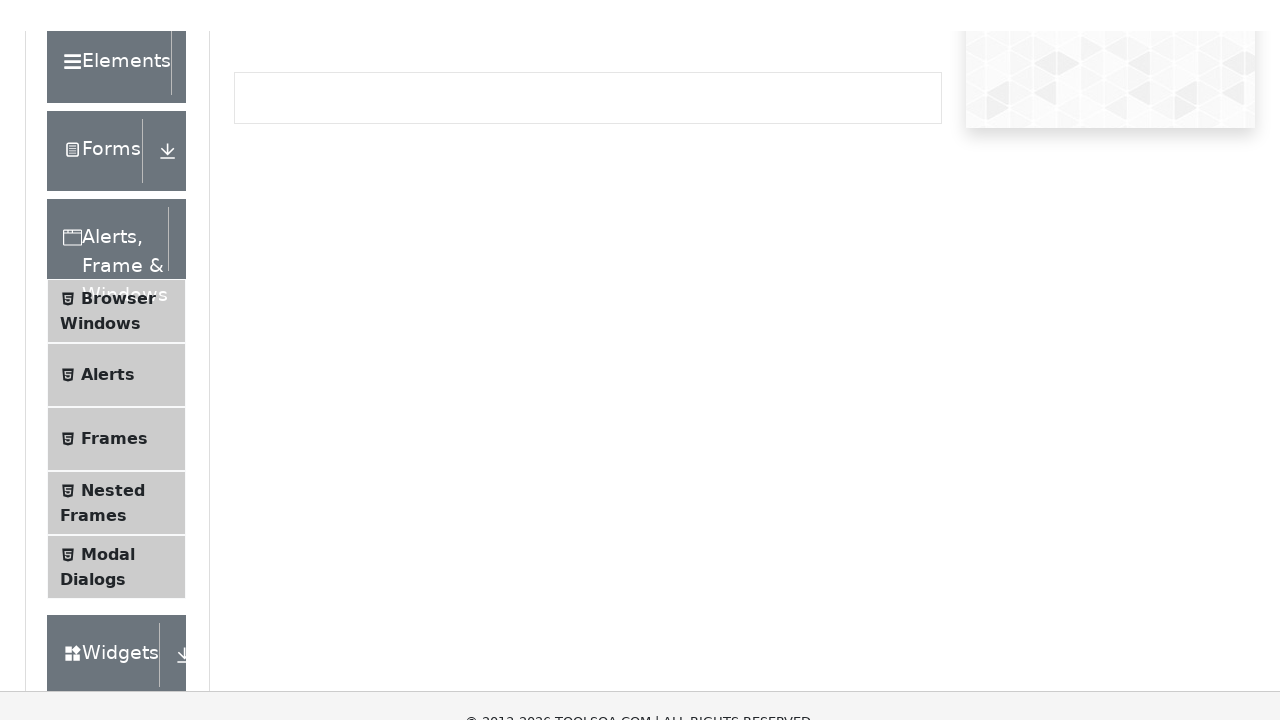

Clicked on Browser Windows menu item at (116, 43) on (//li[@id='item-0'])[3]
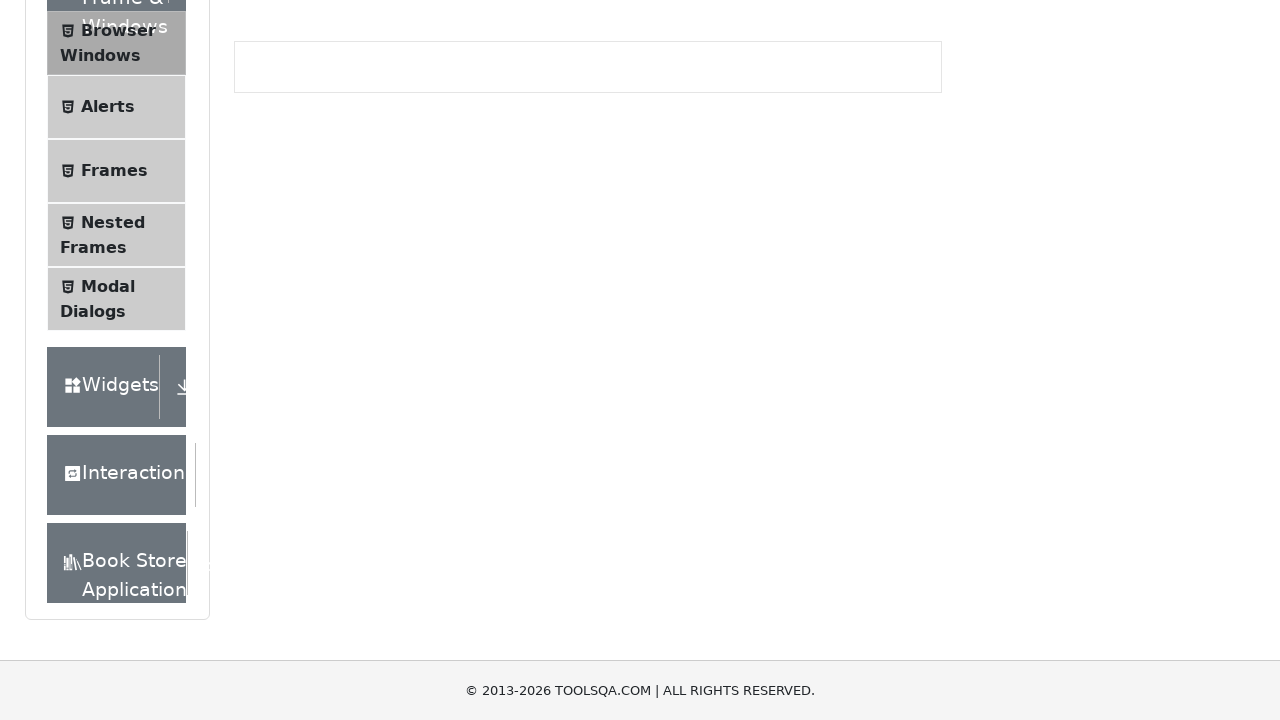

Clicked the New Window Message button to open a new window at (336, 360) on xpath=//button[@id='messageWindowButton']
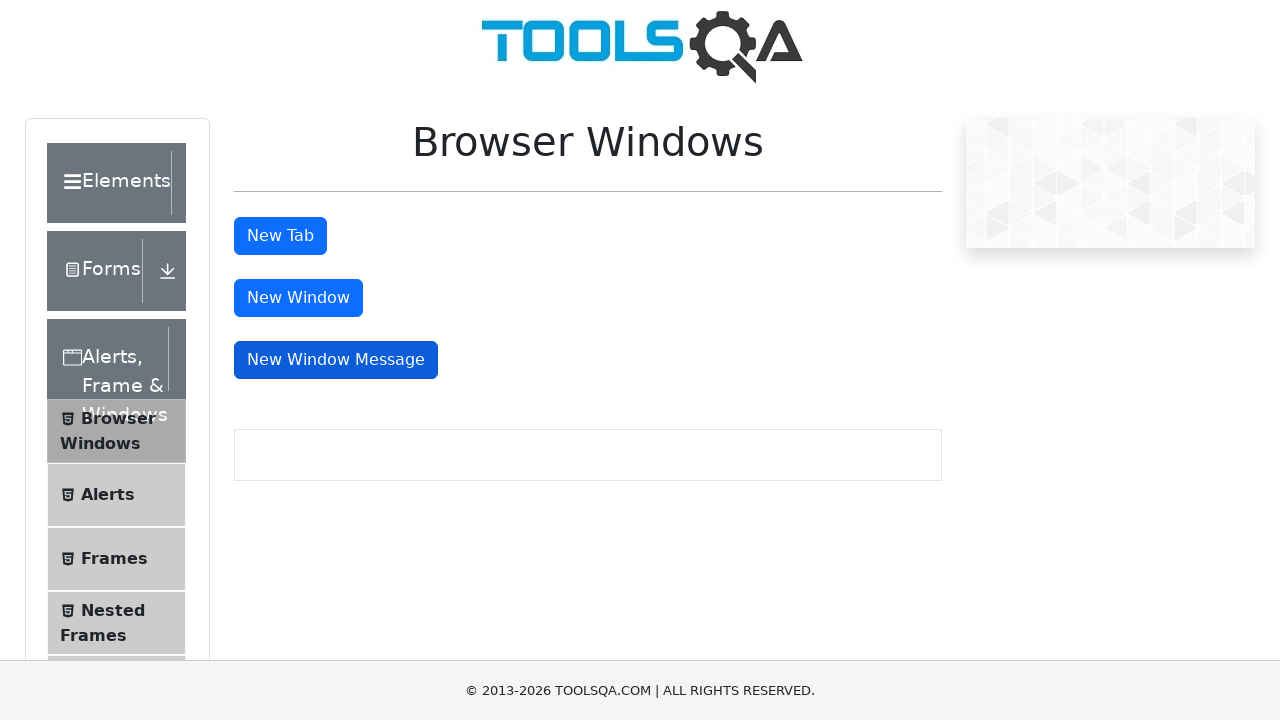

Waited 2 seconds for new window to open
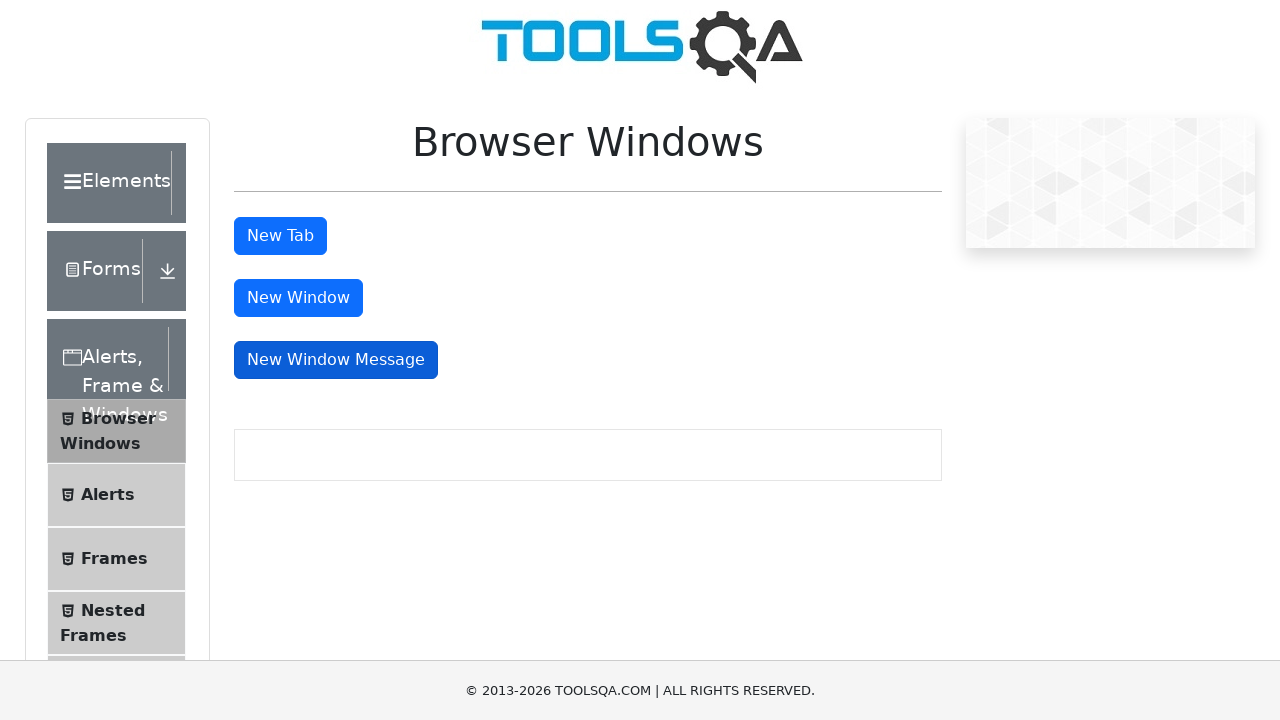

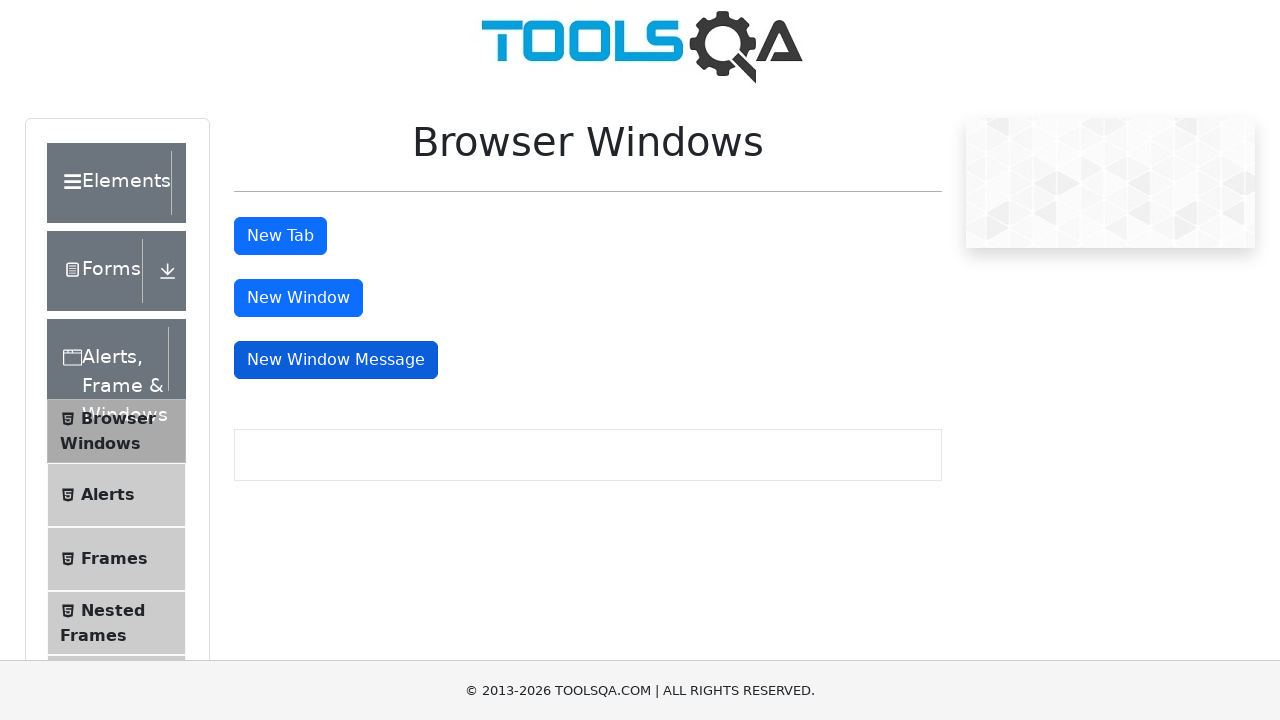